Tests opening a link in a new tab using keyboard shortcut, then switches to the new tab and performs a search

Starting URL: https://www.tutorialspoint.com/about/about_careers.htm

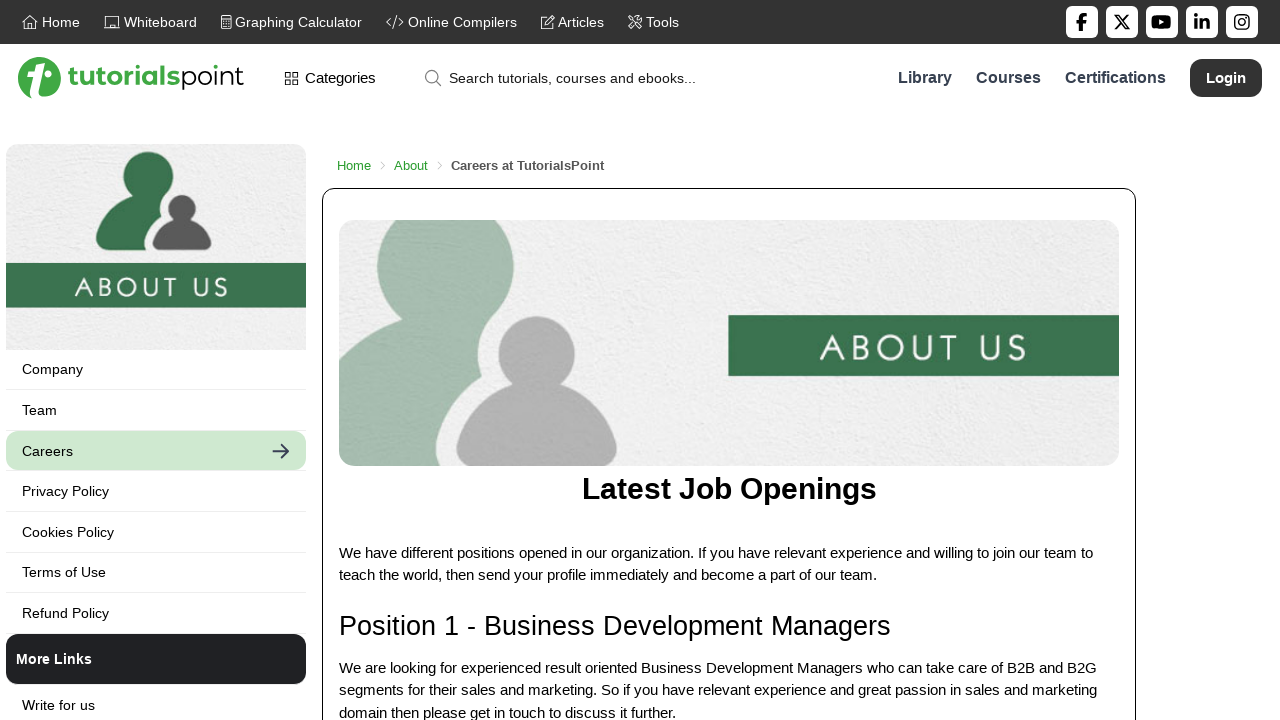

Clicked Terms of Use link with Meta key to open in new tab at (156, 572) on xpath=//*[text()='Terms of Use']
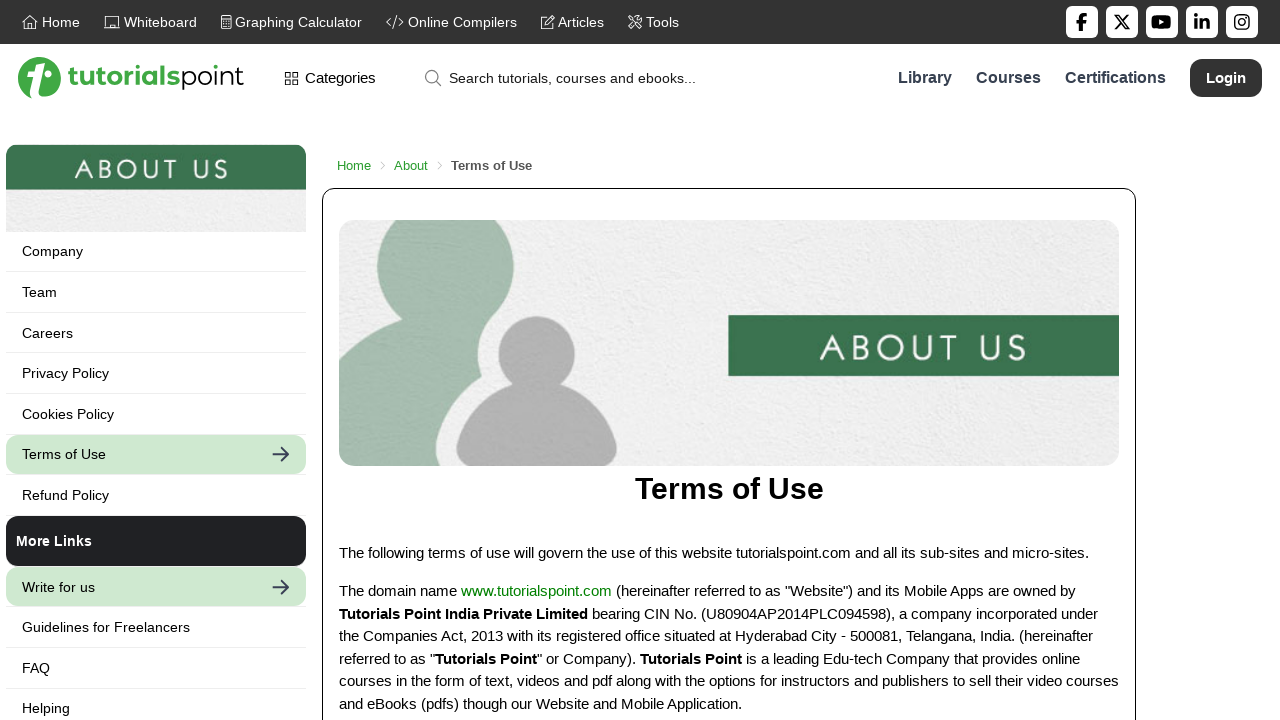

Waited 1 second for new tab to open
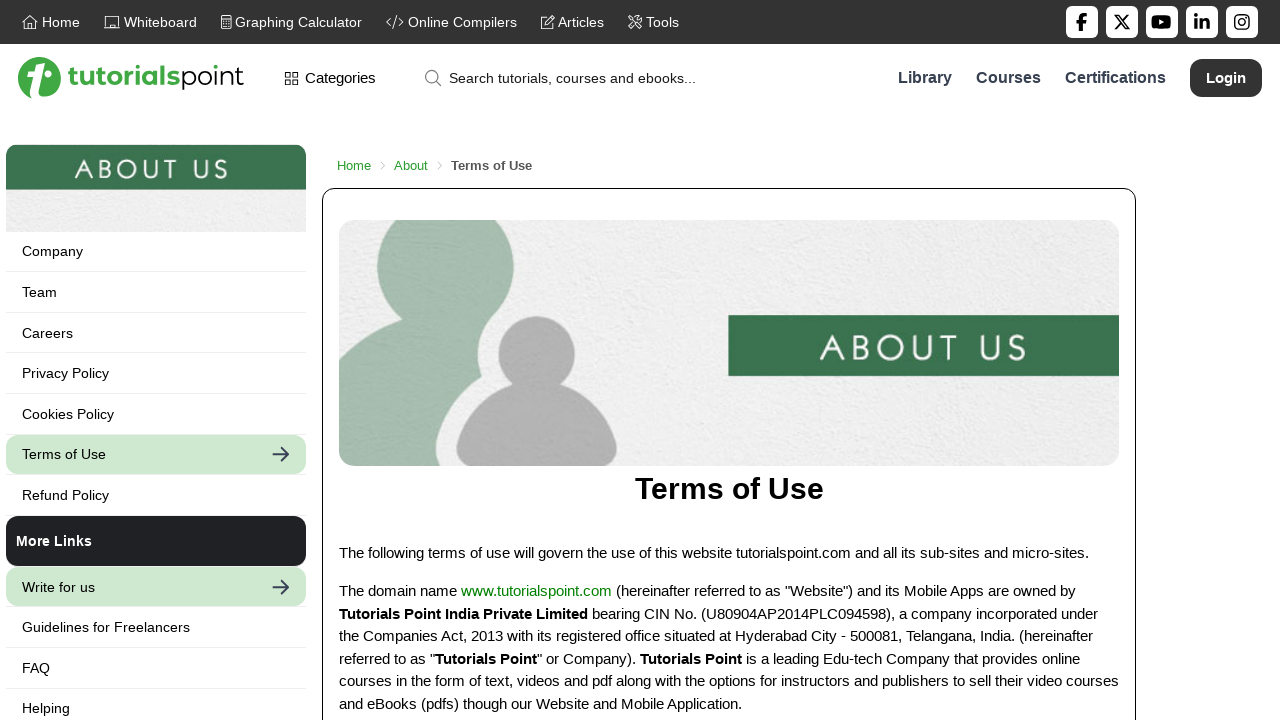

Retrieved the newly opened page/tab
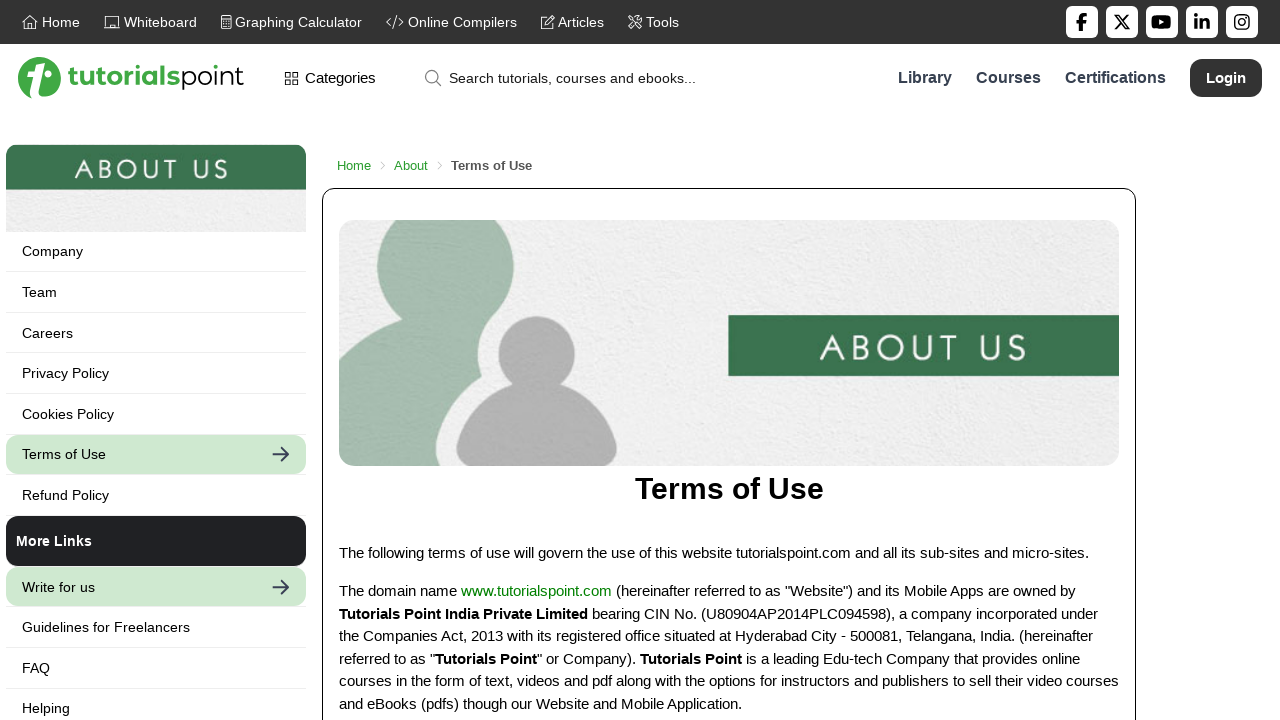

Search input field loaded on new page
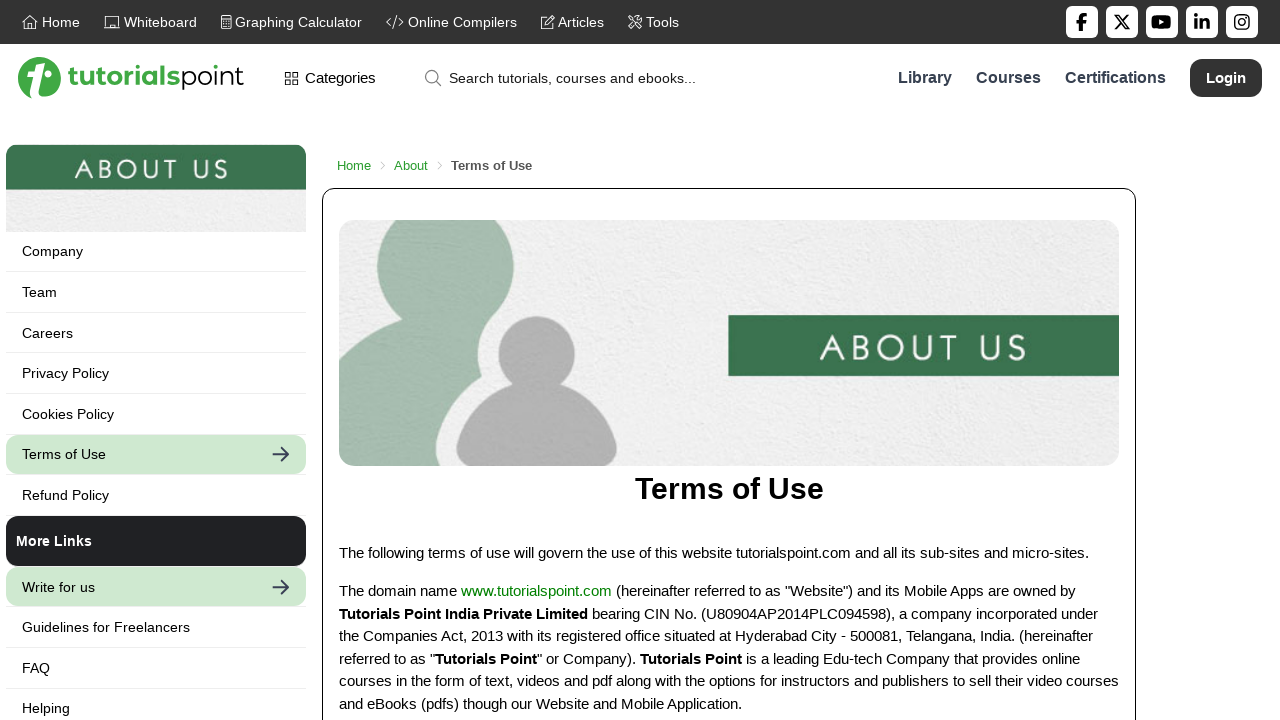

Filled search field with 'Selenium Testing' on #search-strings
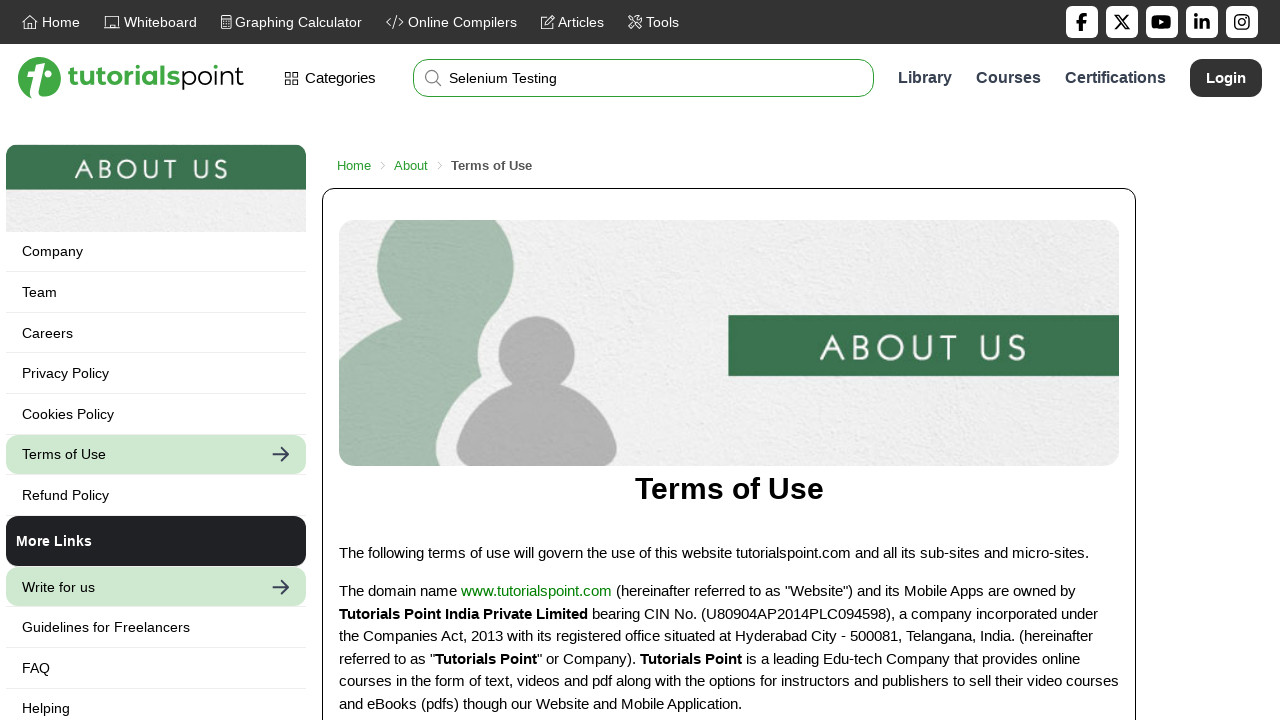

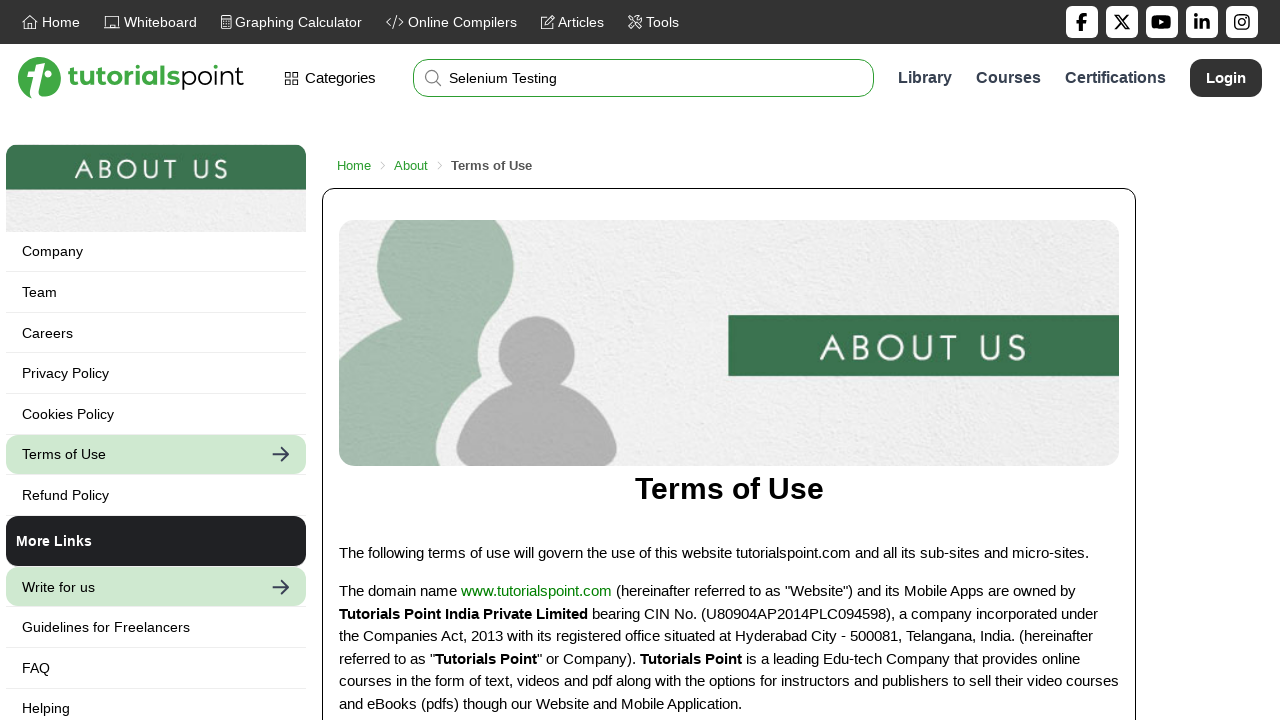